Tests JavaScript prompt box functionality by clicking a button to trigger a prompt, entering text, and accepting the prompt dialog

Starting URL: https://syntaxprojects.com/javascript-alert-box-demo.php

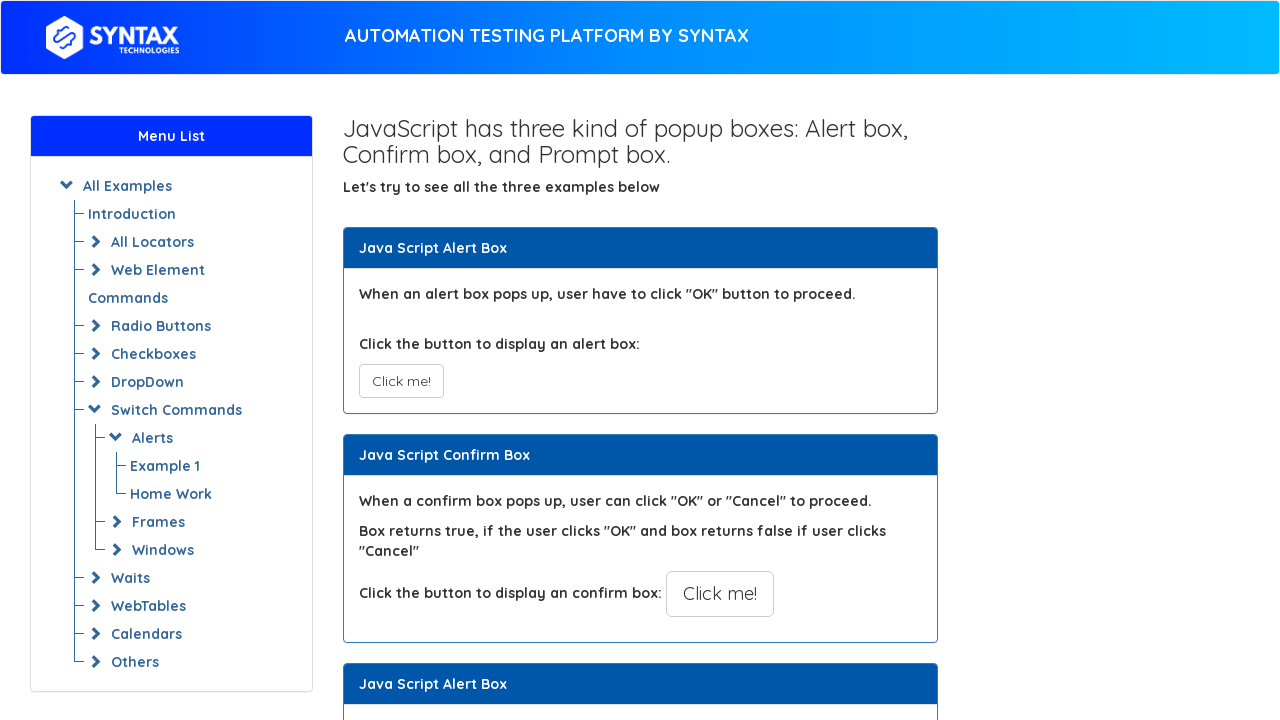

Clicked prompt box button to trigger JavaScript prompt at (714, 360) on xpath=//button[@onclick='myPromptFunction()']
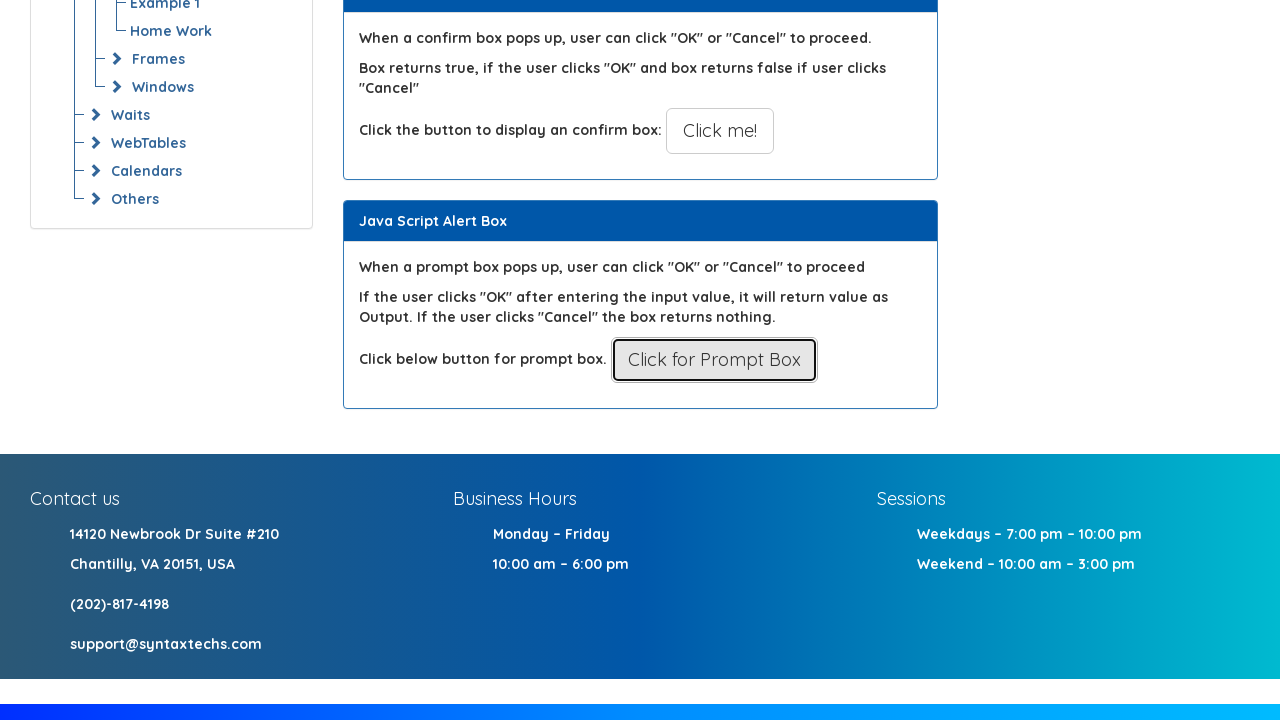

Set up dialog handler to accept prompt with 'Pororo'
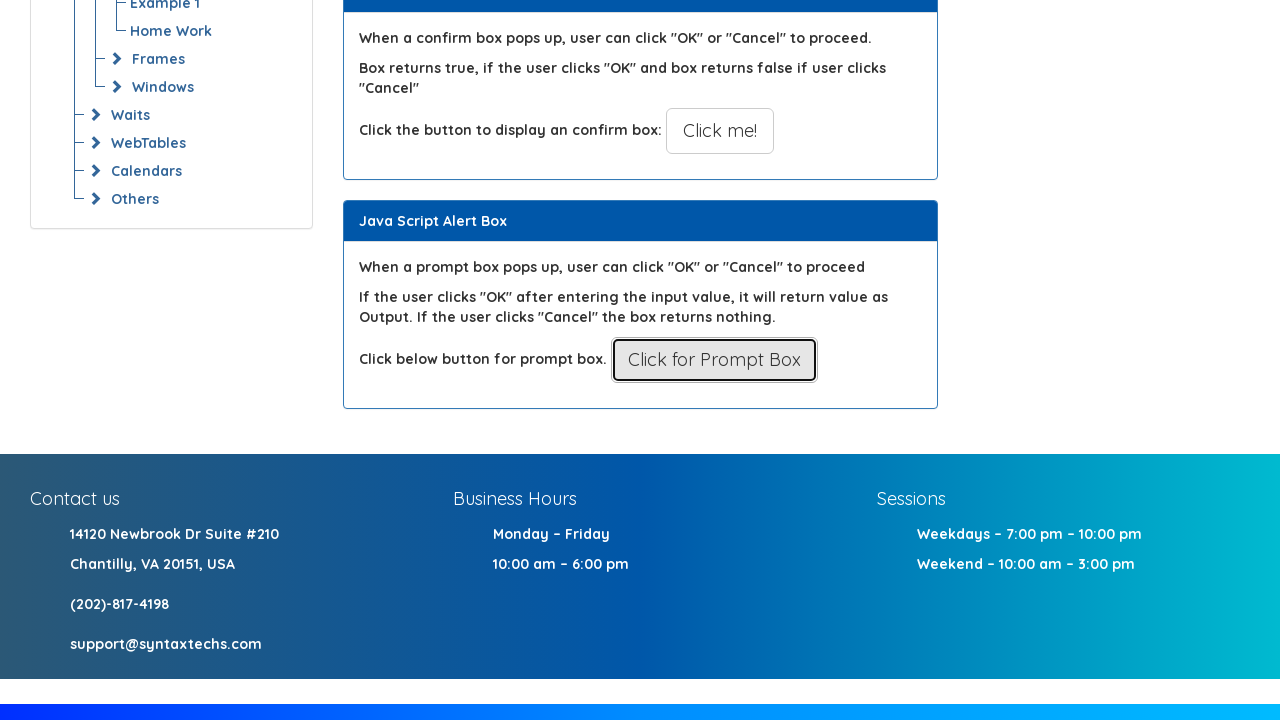

Registered dialog handler function
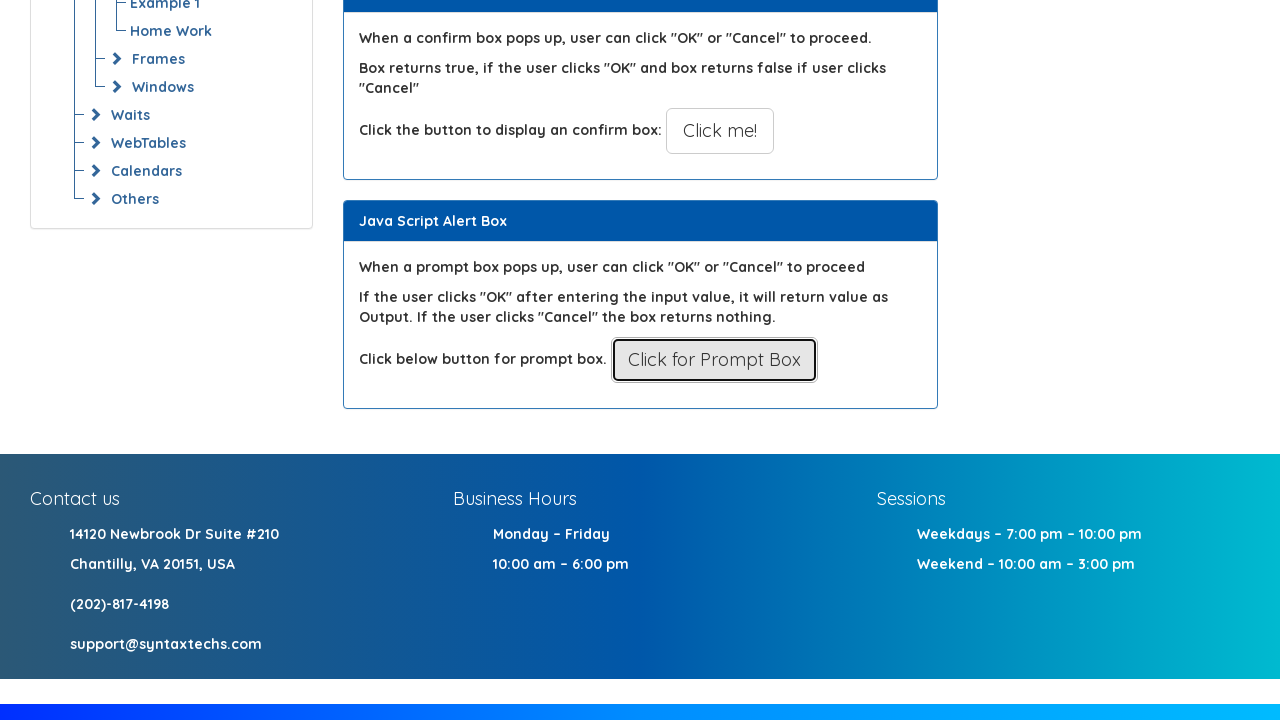

Clicked prompt button and accepted dialog with text 'Pororo' at (714, 360) on button[onclick='myPromptFunction()']
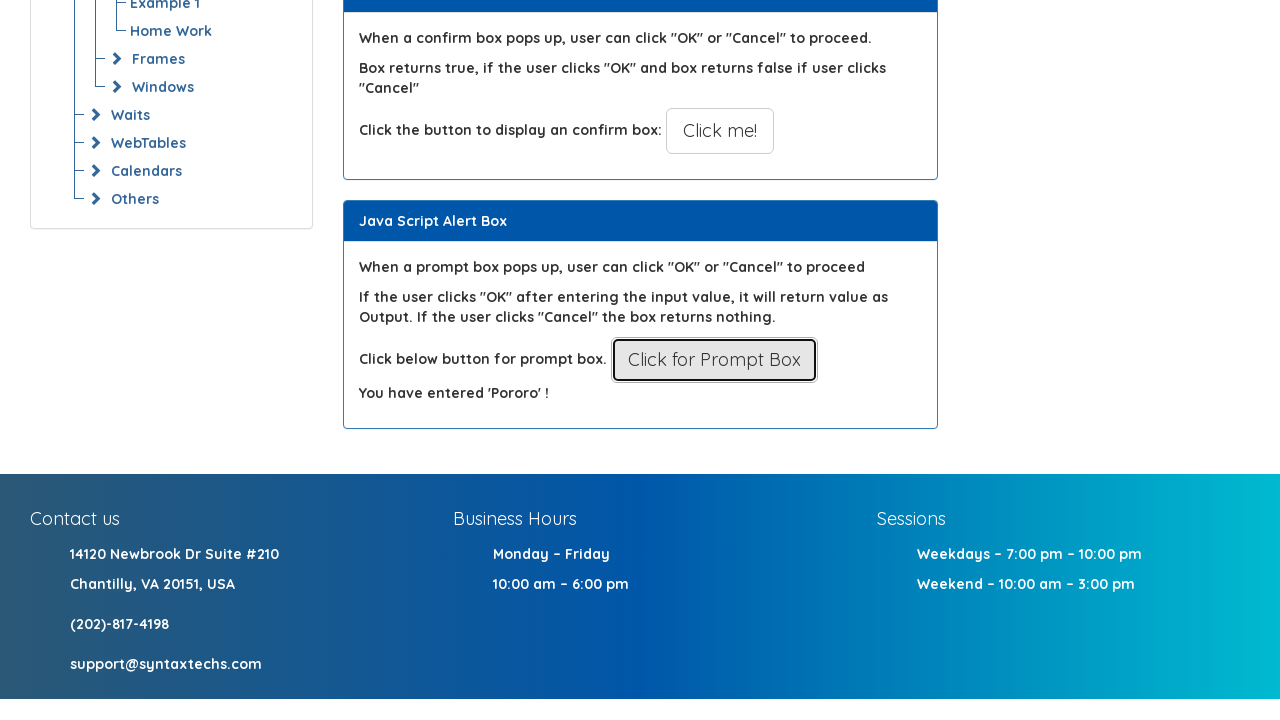

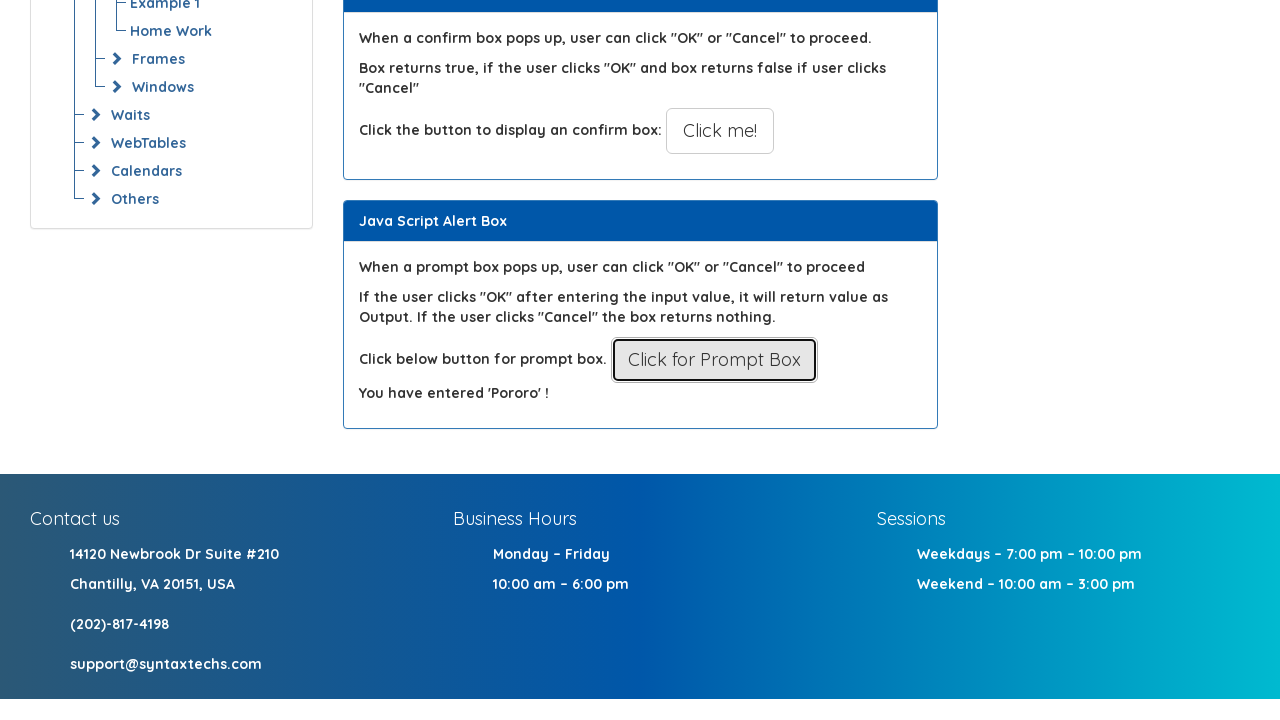